Navigates to OrangeHRM demo site and validates that the page title is "OrangeHRM"

Starting URL: https://opensource-demo.orangehrmlive.com/

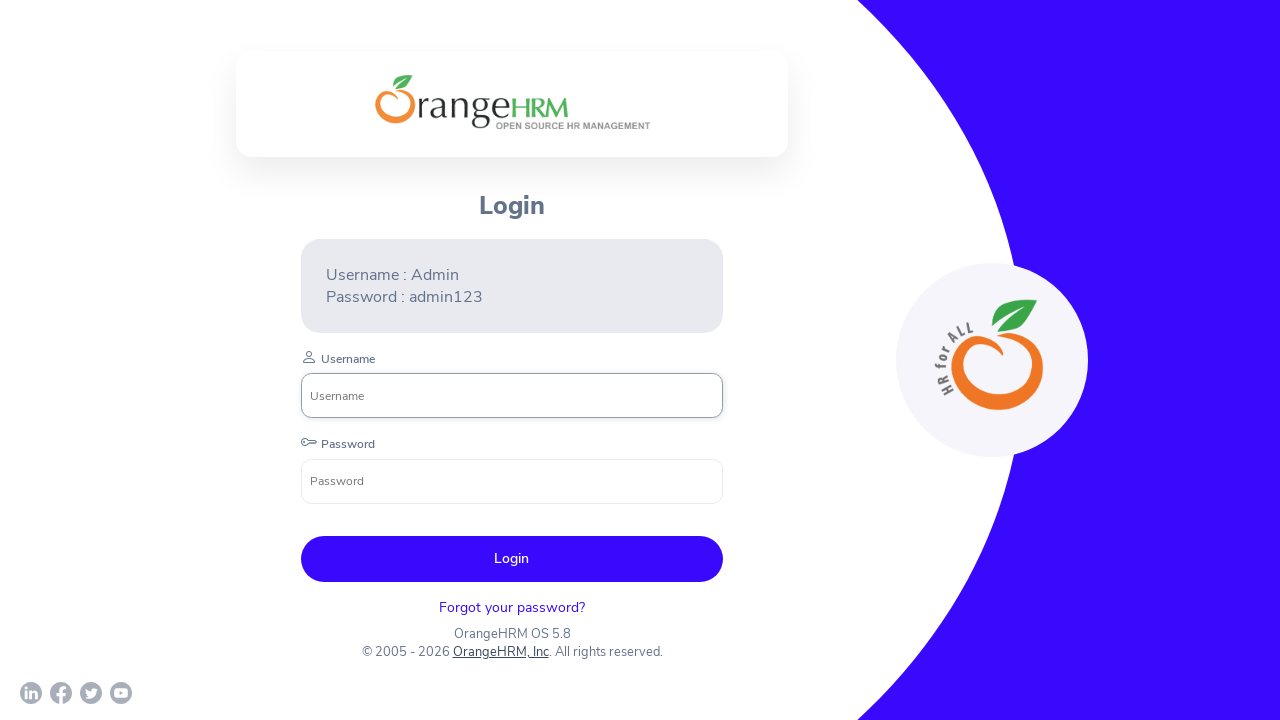

Navigated to OrangeHRM demo site
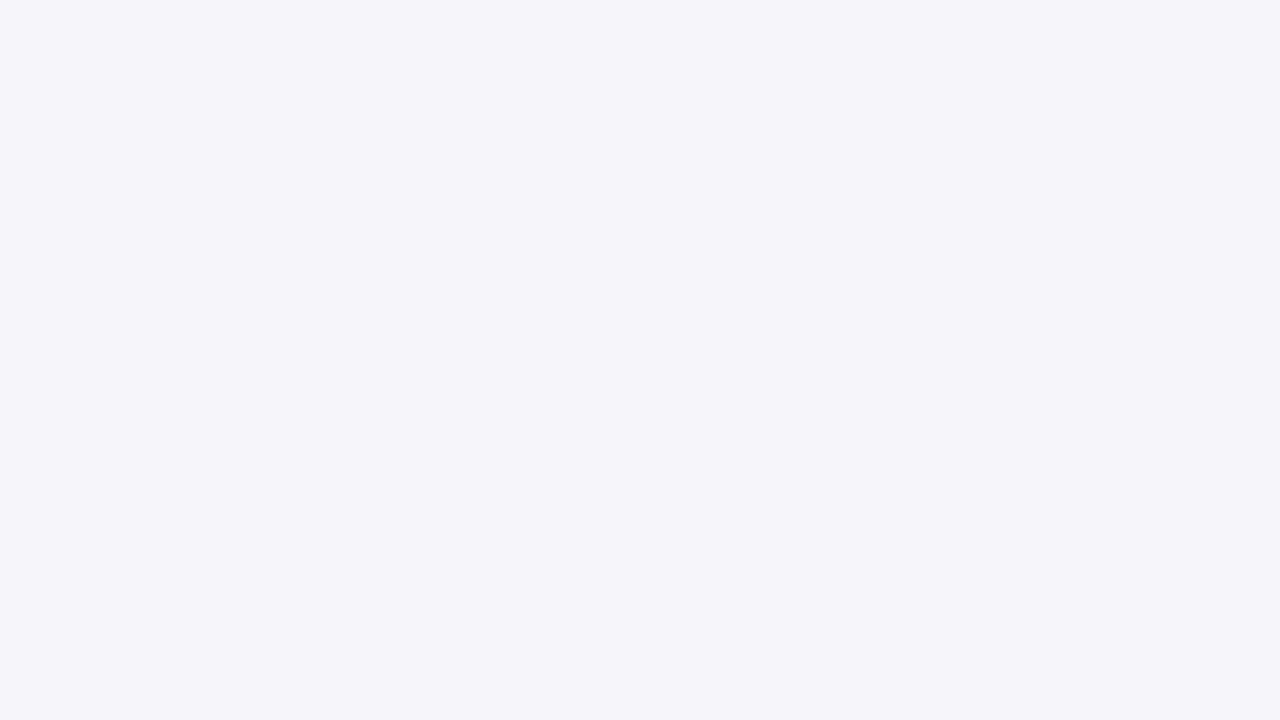

Page loaded with domcontentloaded state
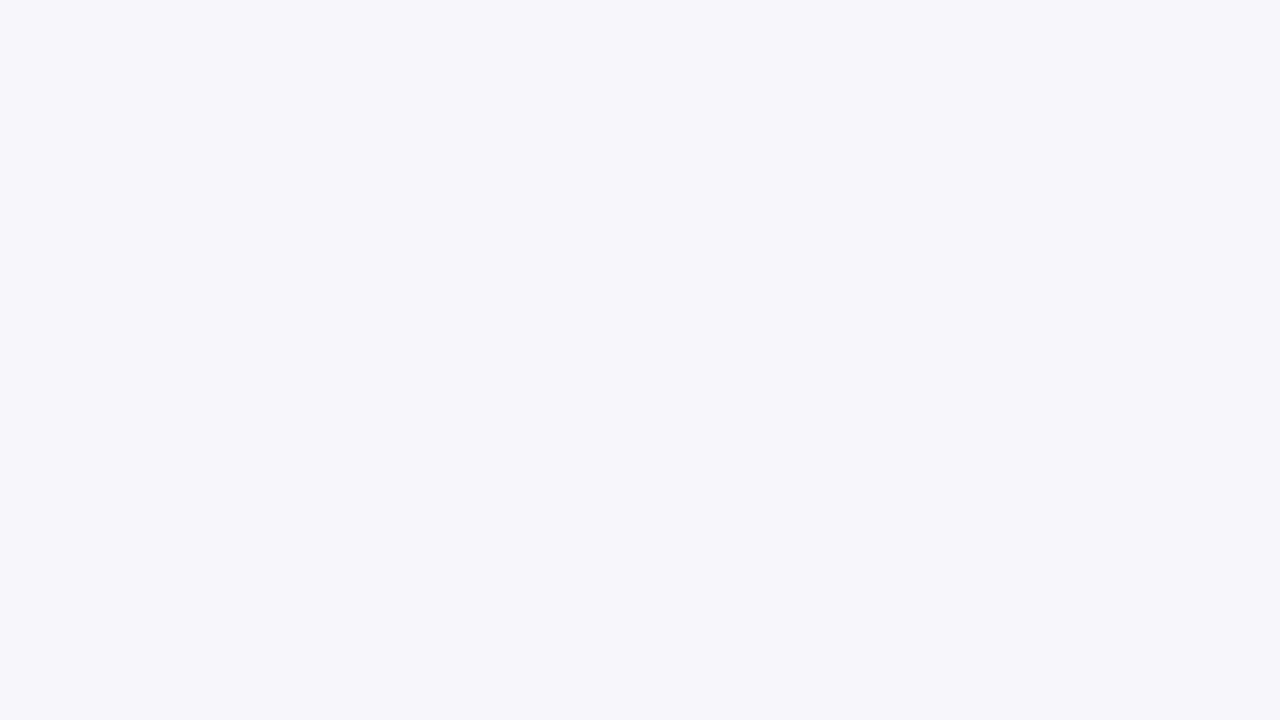

Retrieved page title: 'OrangeHRM'
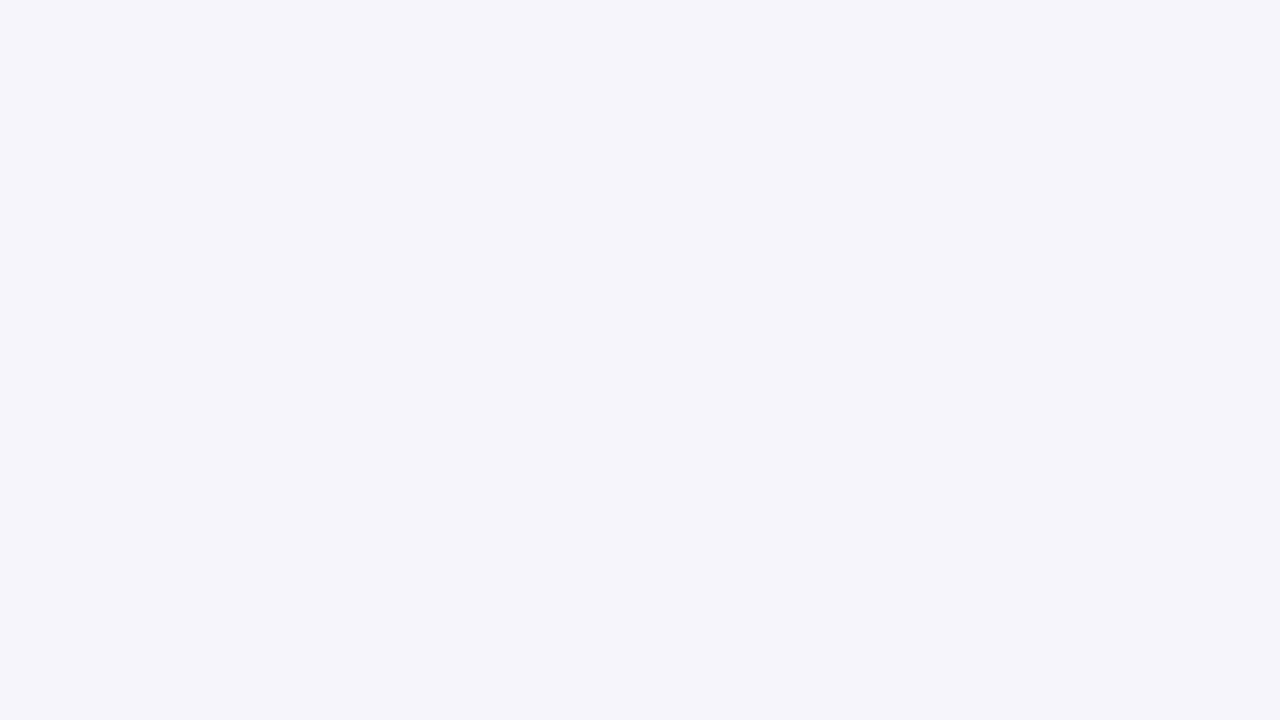

Validated page title is 'OrangeHRM'
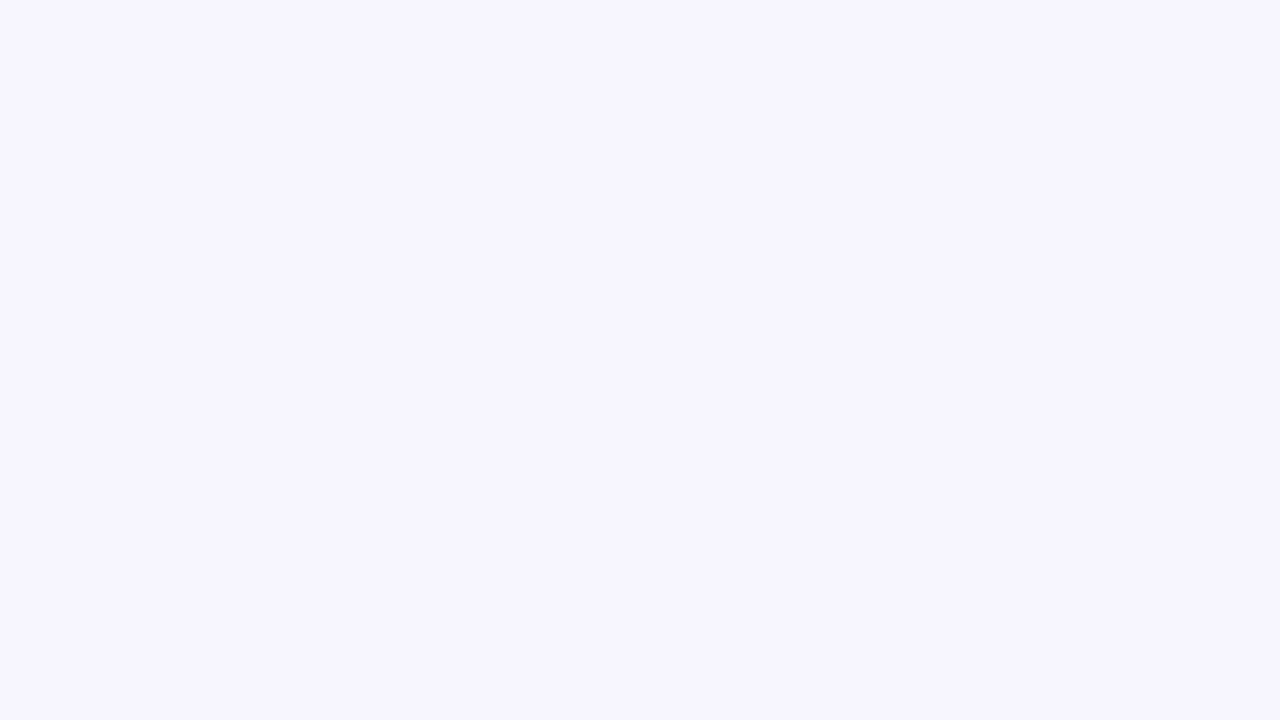

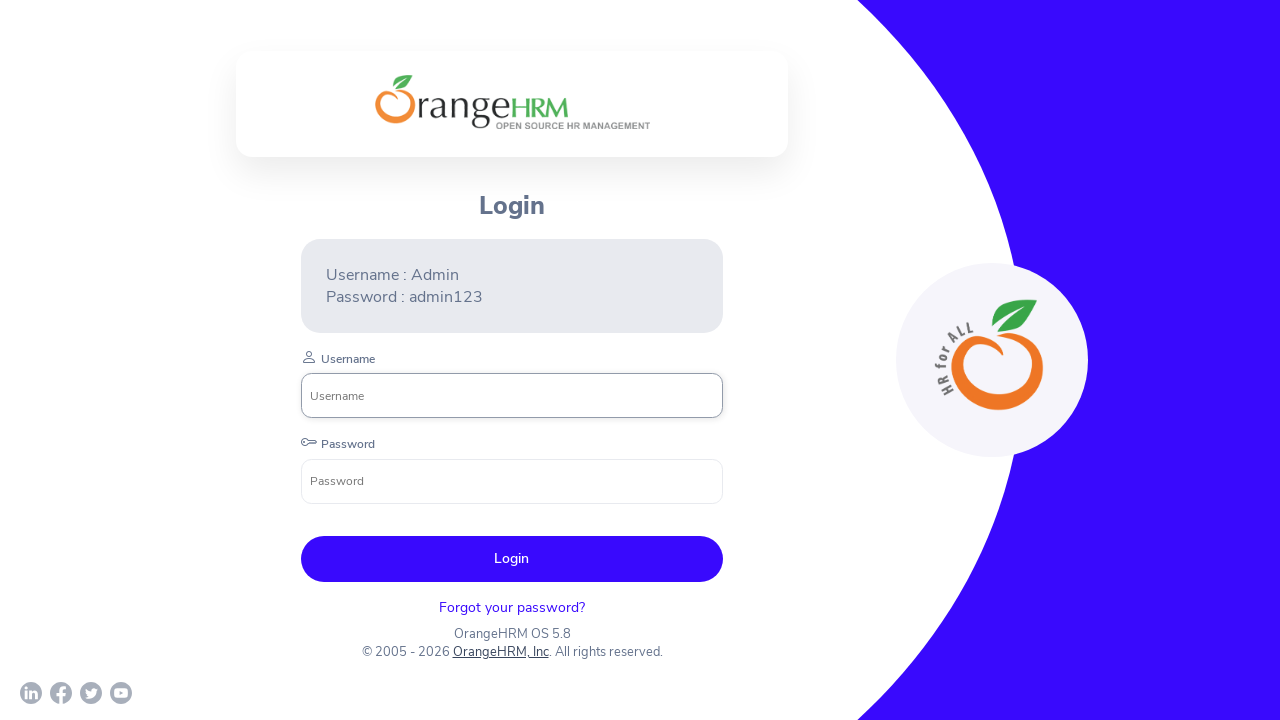